Tests DuckDuckGo search functionality by entering a search query and verifying the results page title contains the search term

Starting URL: https://duckduckgo.com/

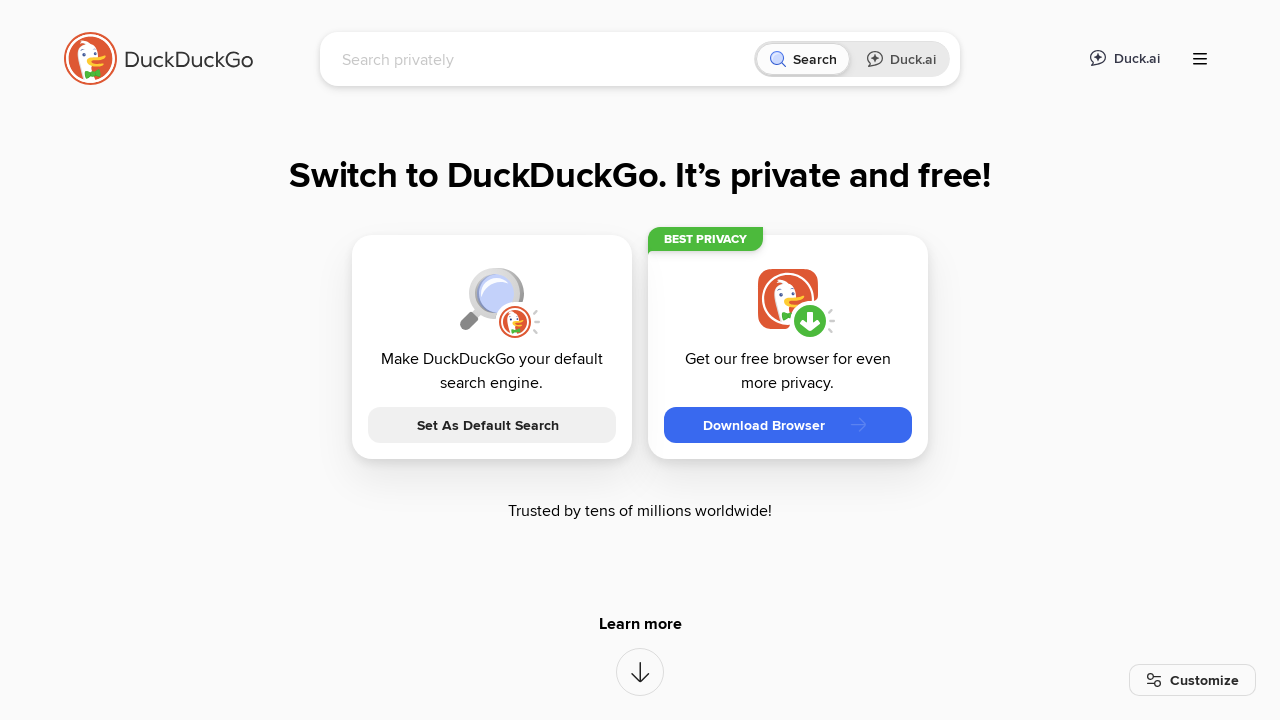

Filled search box with 'Pytest with Eric' on #searchbox_input
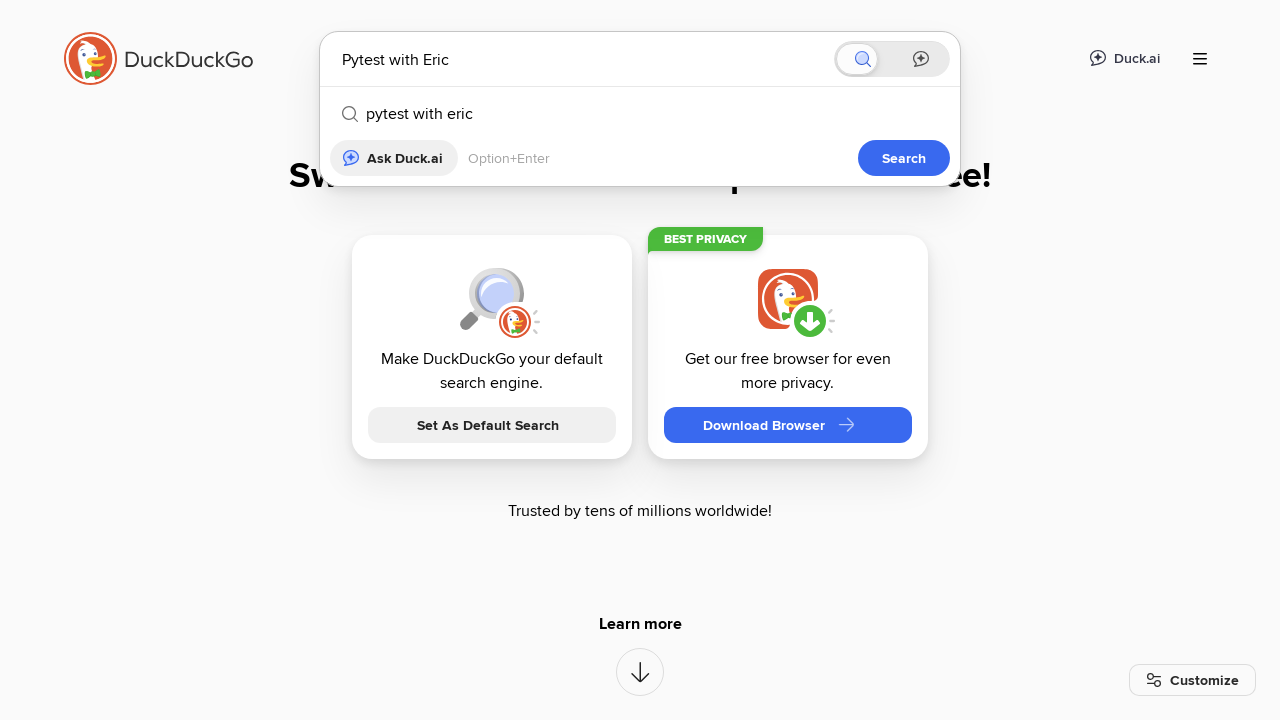

Pressed Enter to submit search query on #searchbox_input
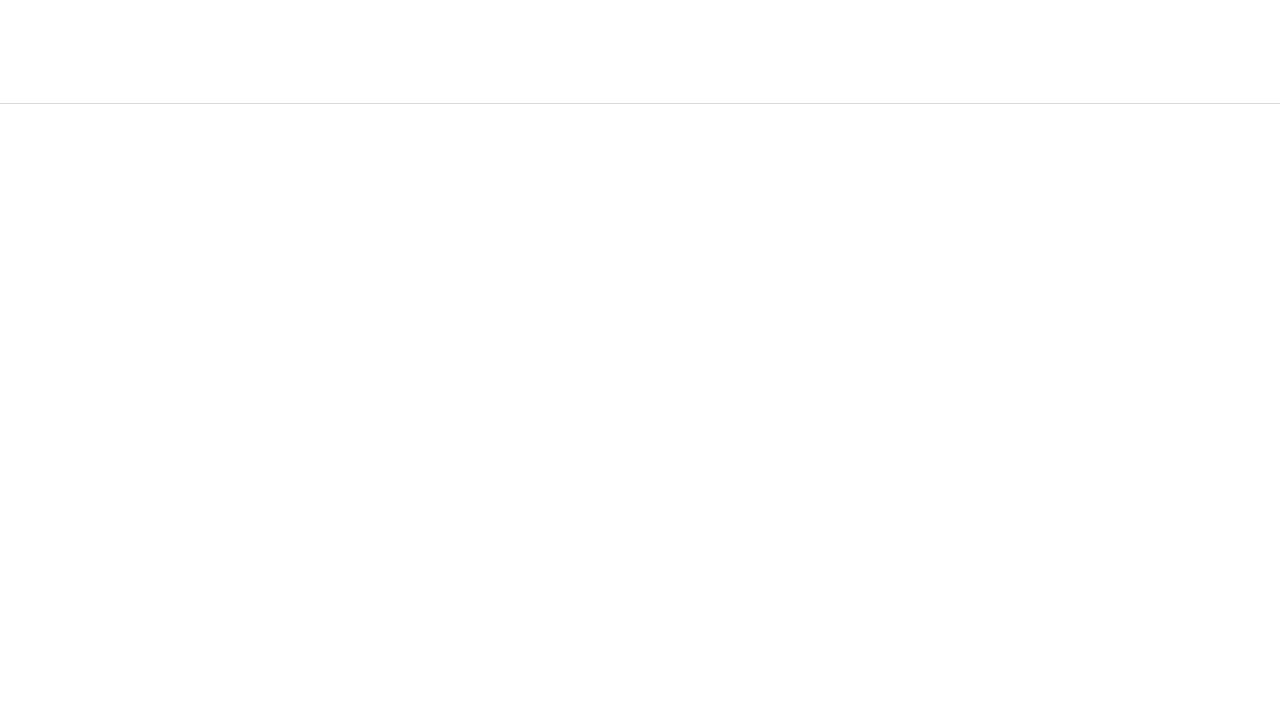

Waited for network idle after search submission
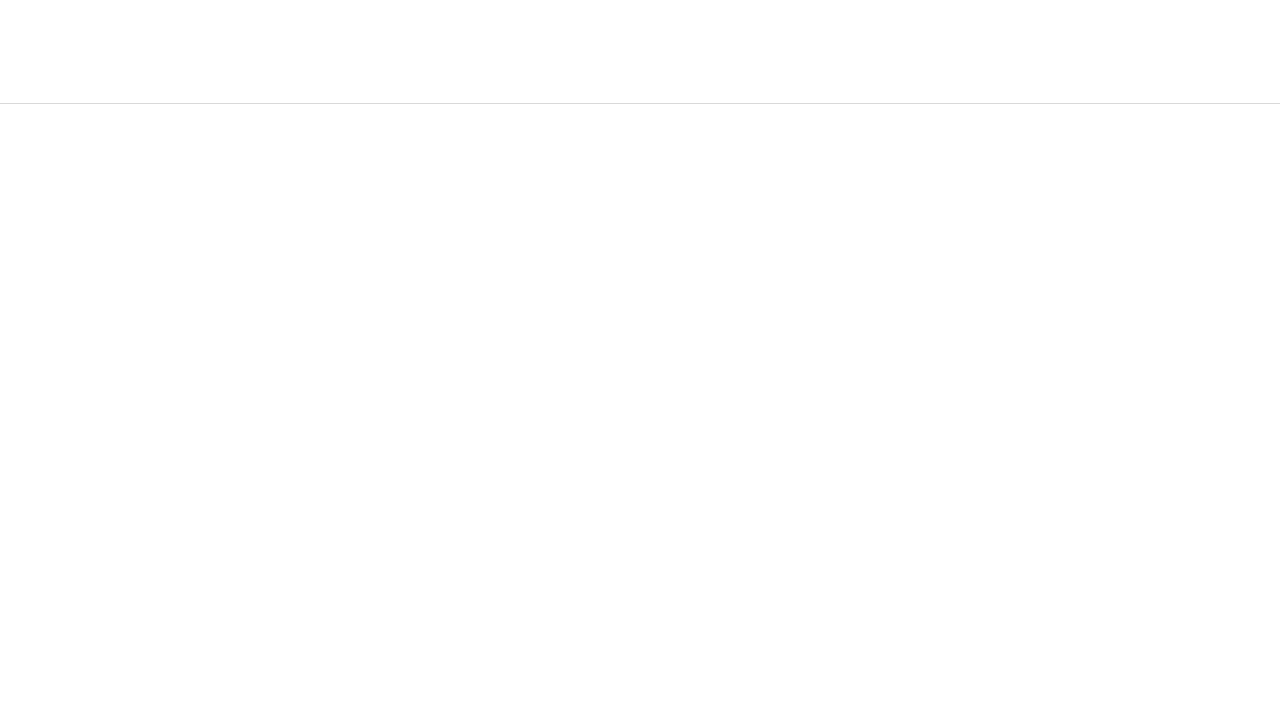

Verified page title contains search term 'Pytest with Eric'
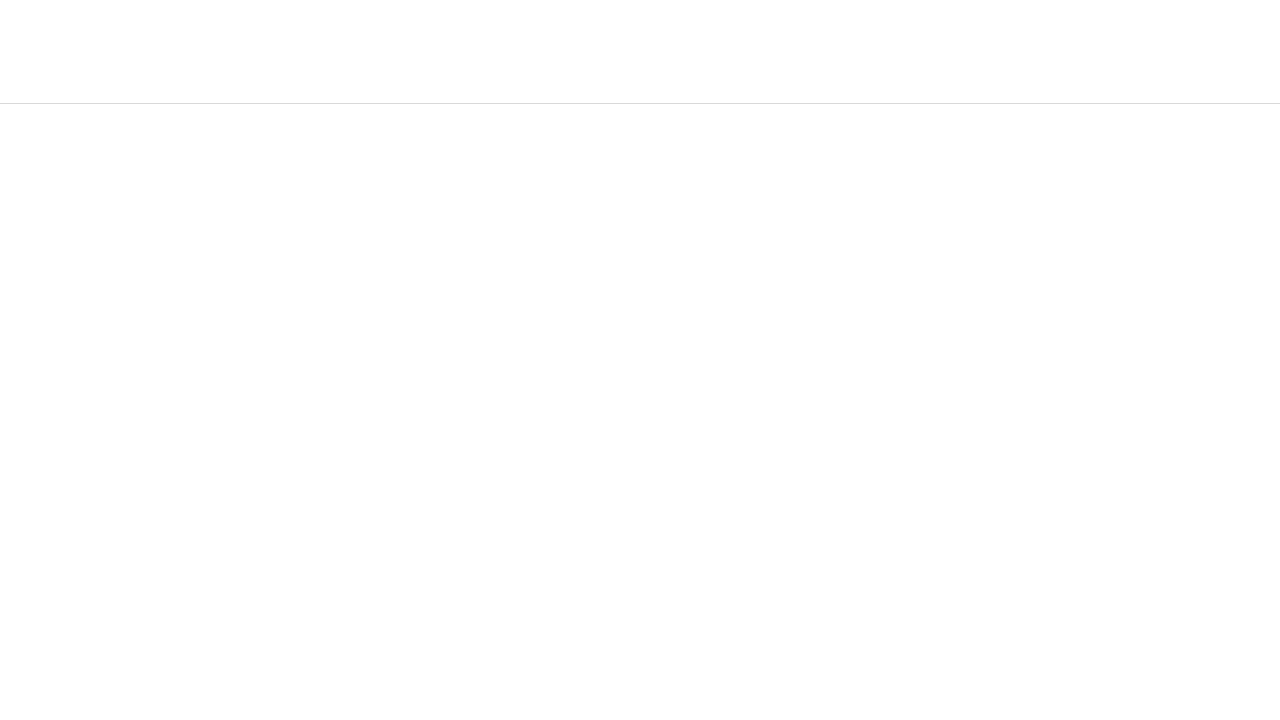

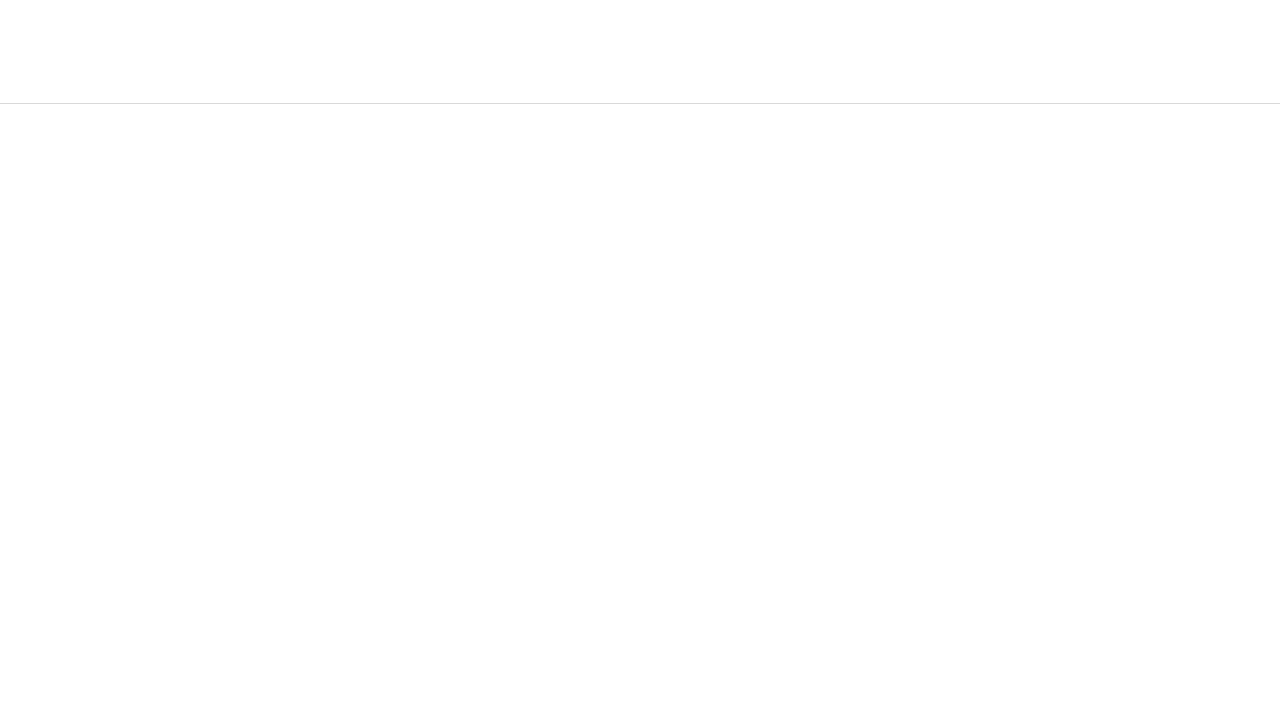